Tests form filling functionality on a test automation practice site by entering a name and email into the respective fields

Starting URL: https://testautomationpractice.blogspot.com/

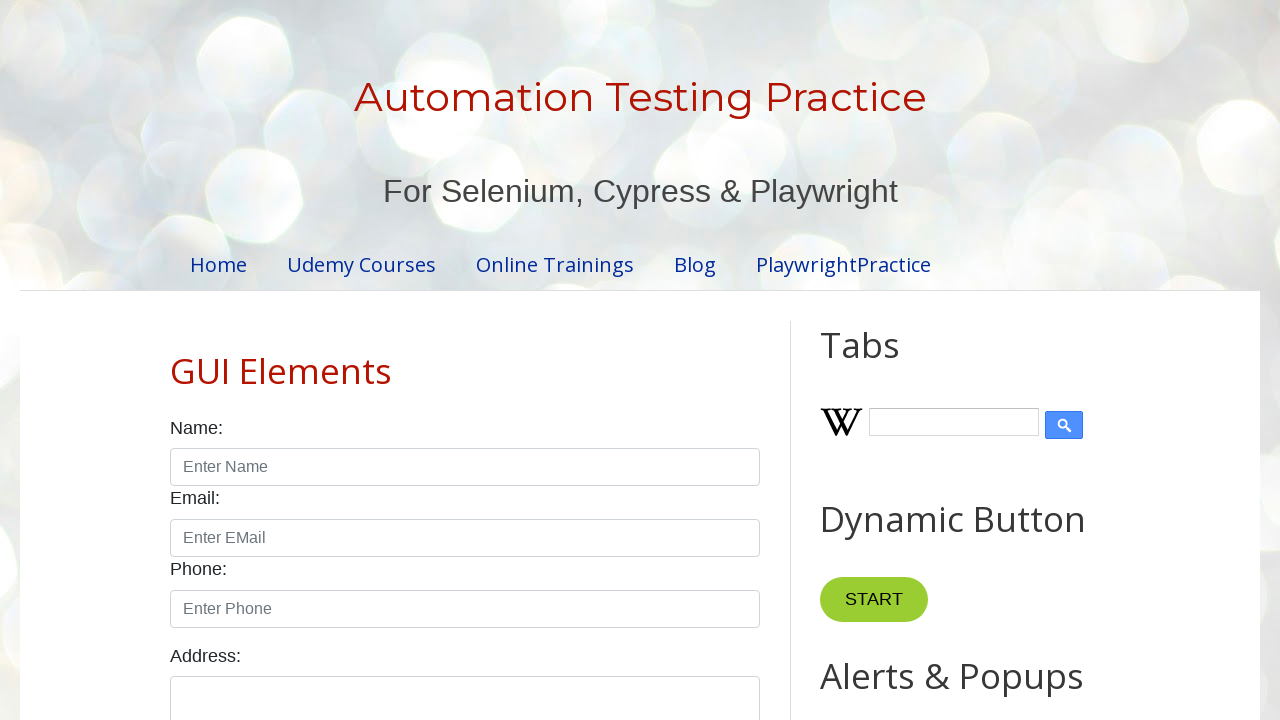

Page fully loaded
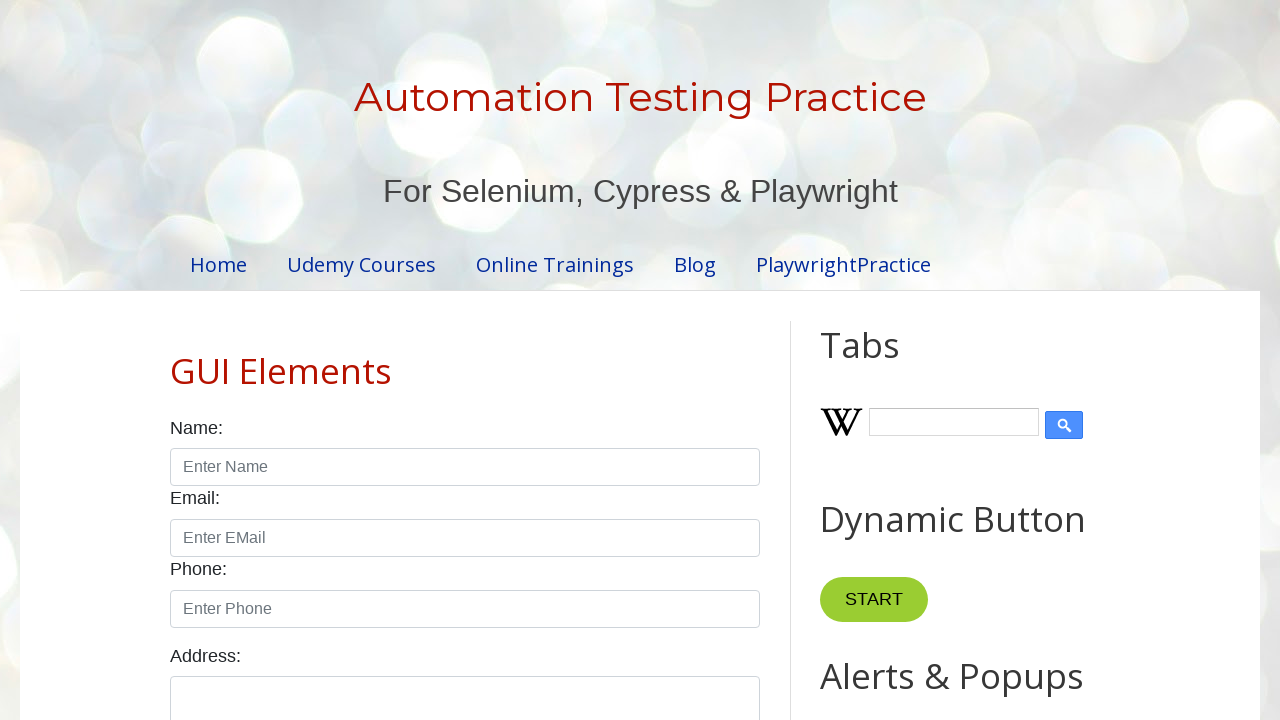

Filled name field with 'Jennifer Martinez' on #name
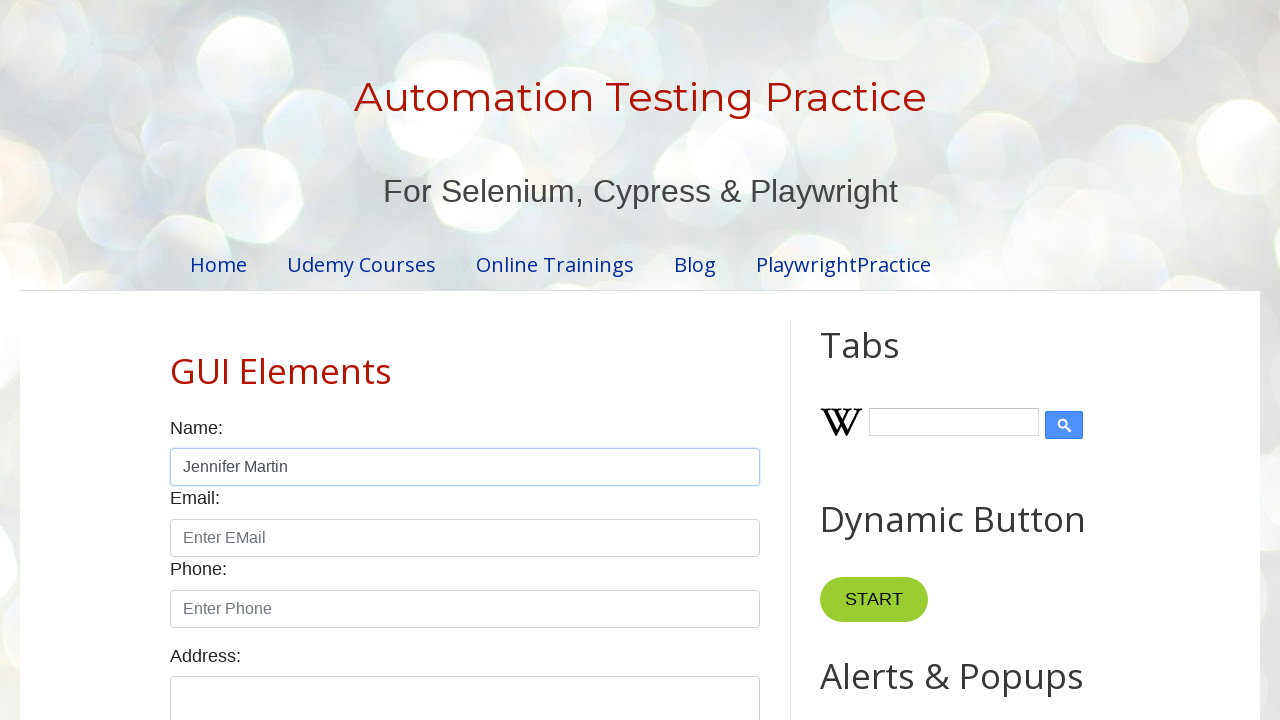

Filled email field with 'jennifer.martinez@testmail.com' on #email
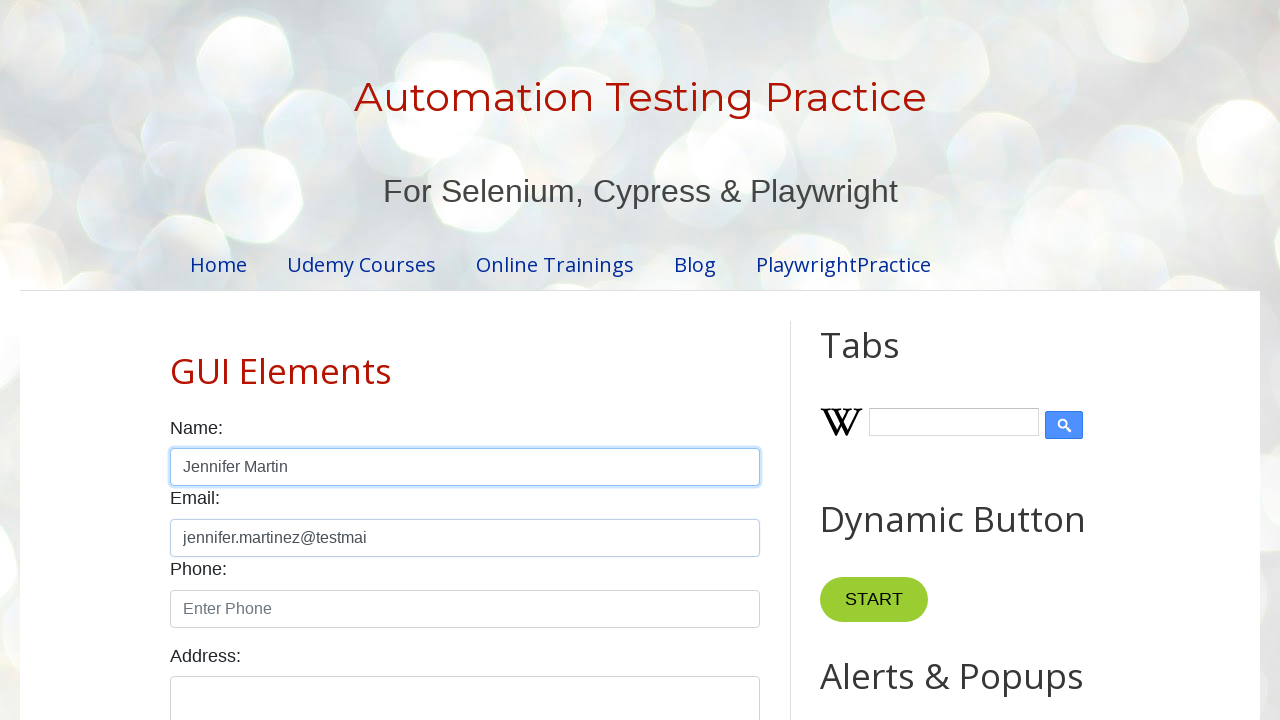

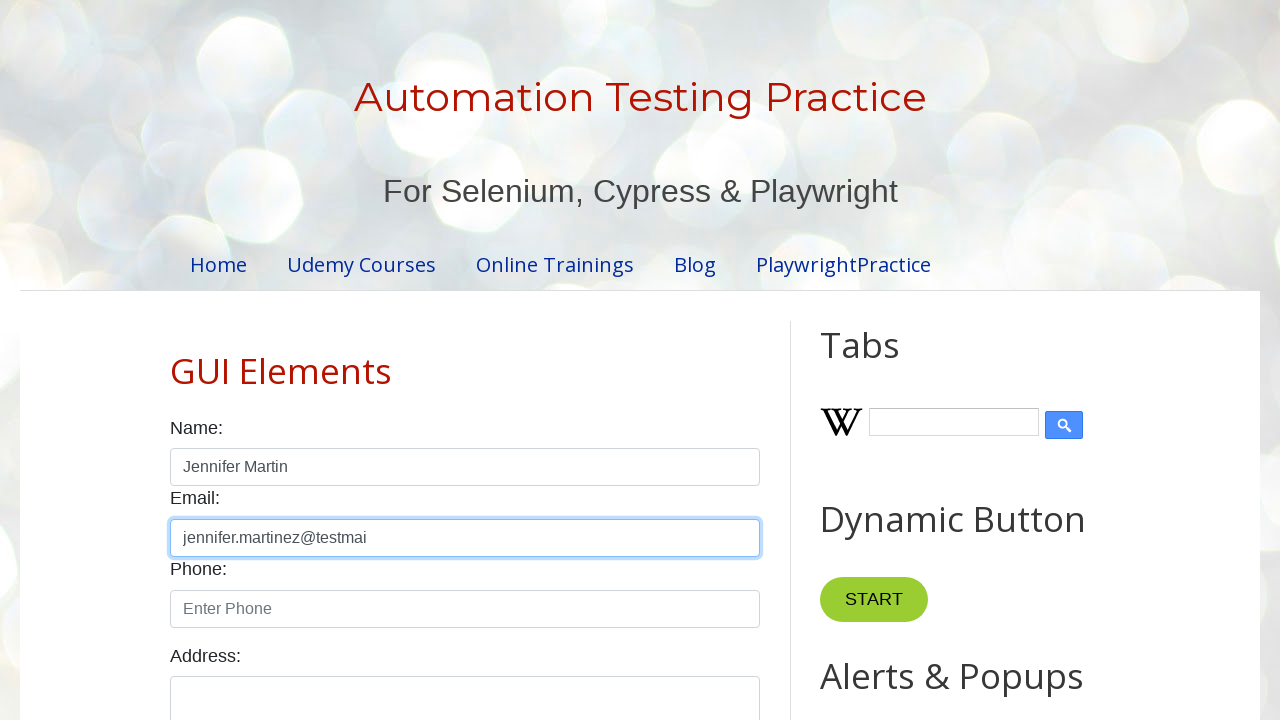